Fills out a practice automation form with personal details including name, email, gender, mobile number, hobbies, and address, then submits the form.

Starting URL: https://demoqa.com/automation-practice-form

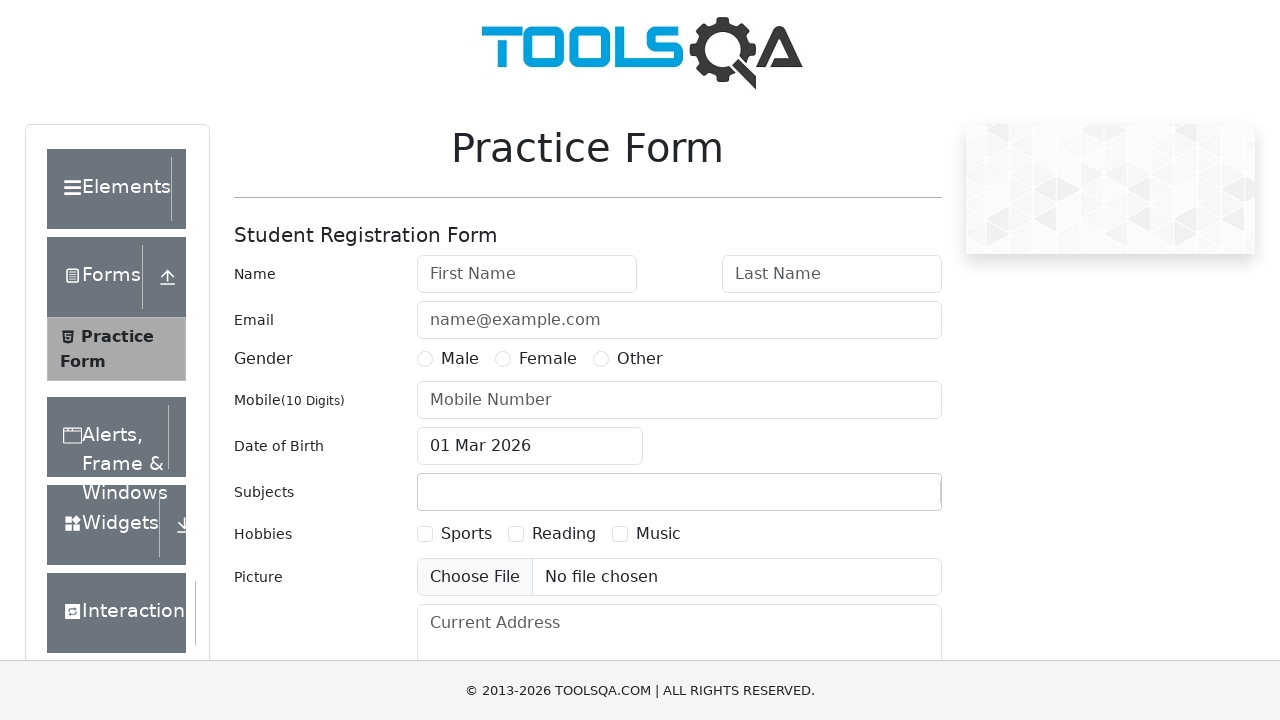

Filled first name field with 'Michael' on #firstName
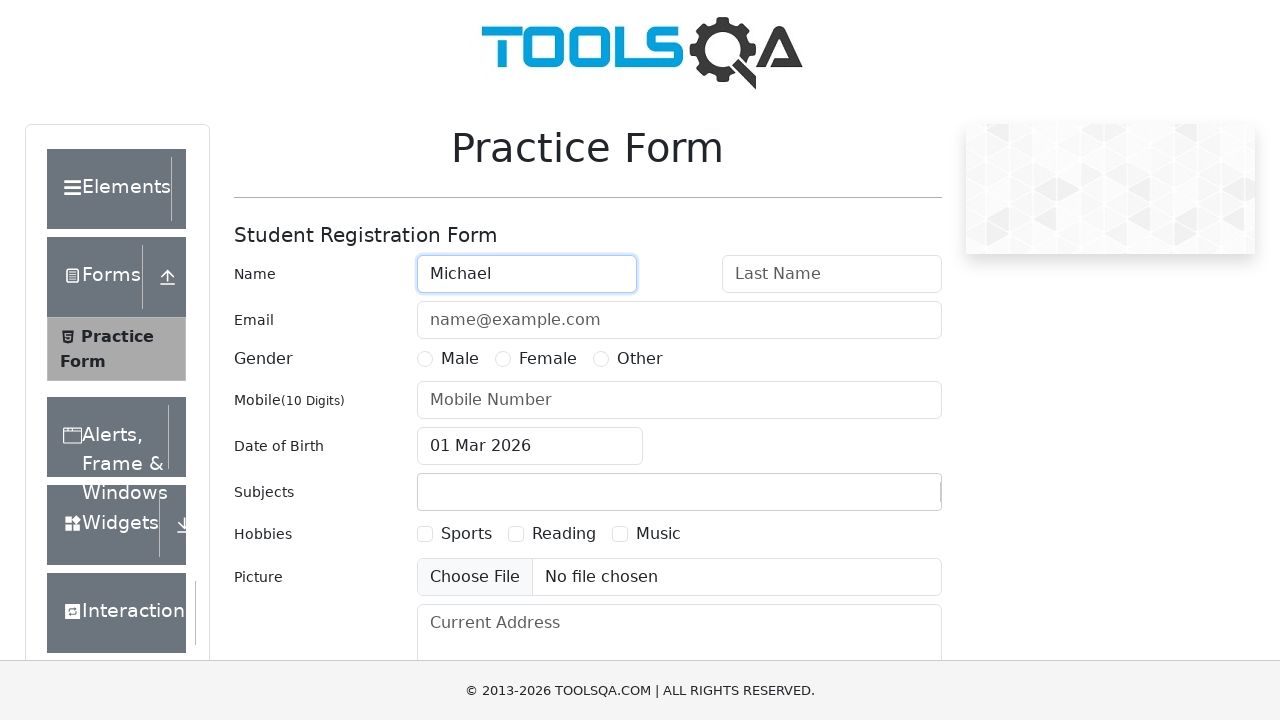

Filled last name field with 'Johnson' on #lastName
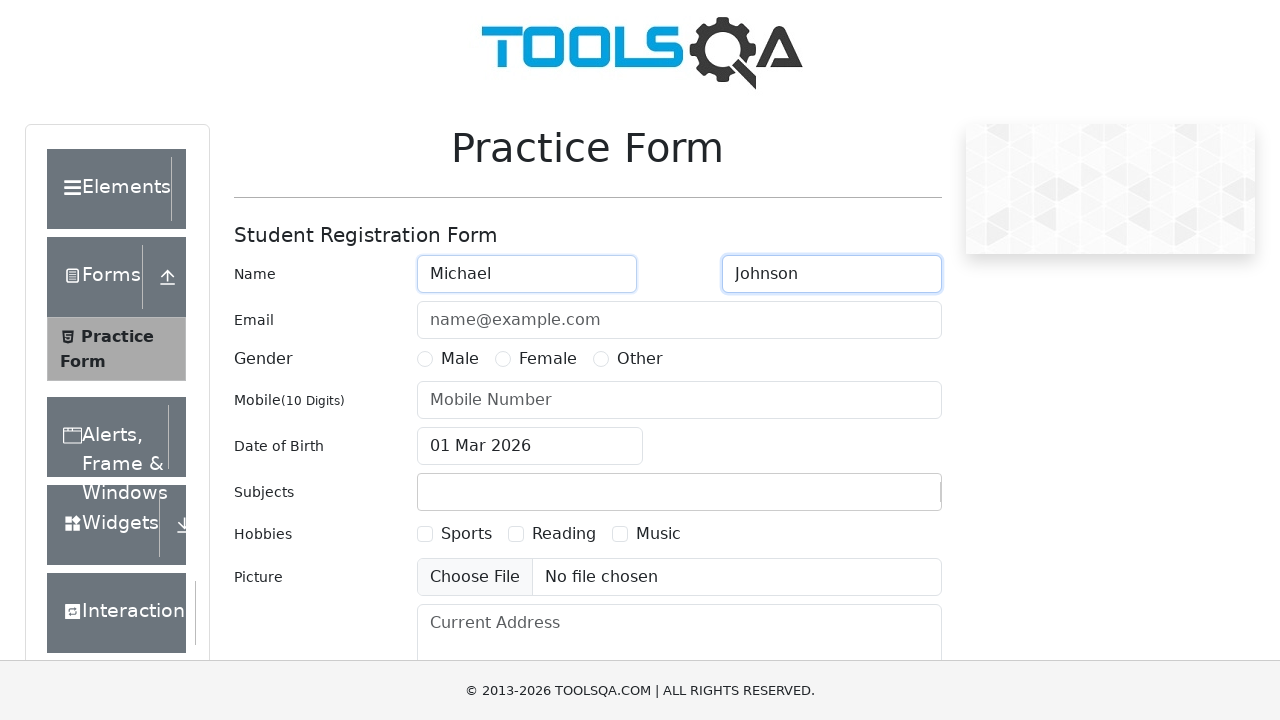

Filled email field with 'michael.johnson@example.com' on #userEmail
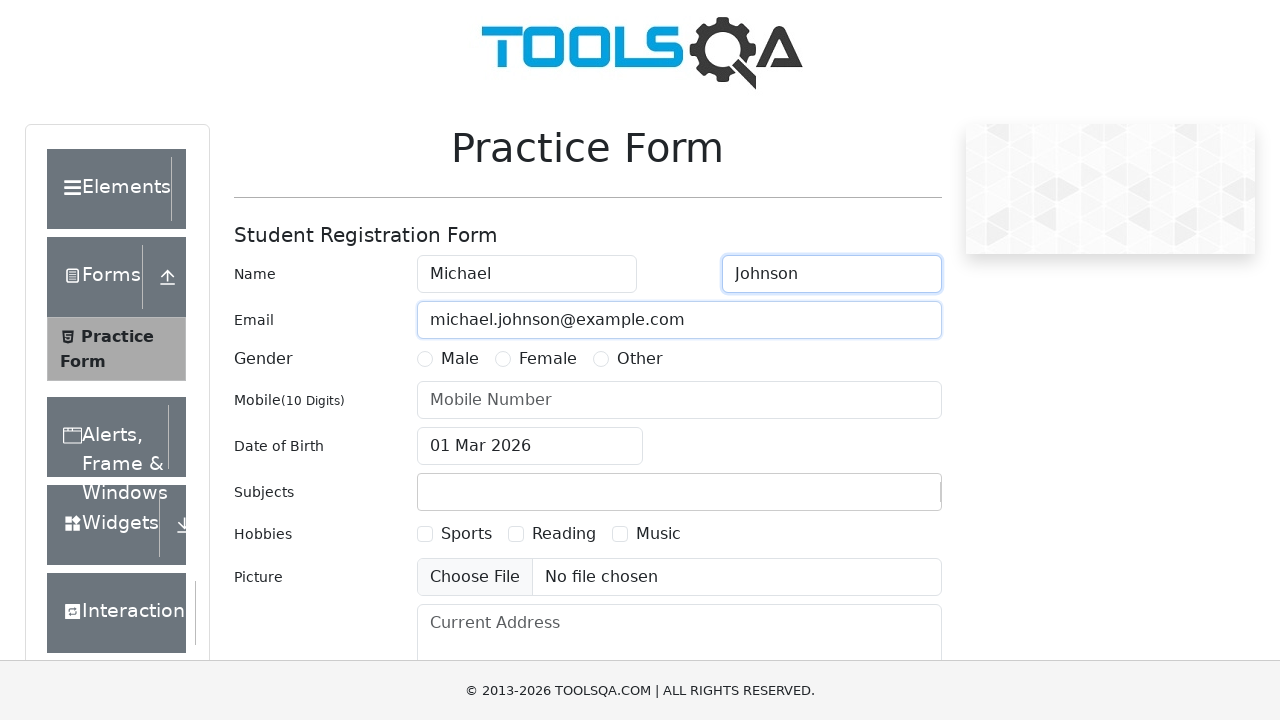

Selected Male gender option at (460, 359) on #genterWrapper label
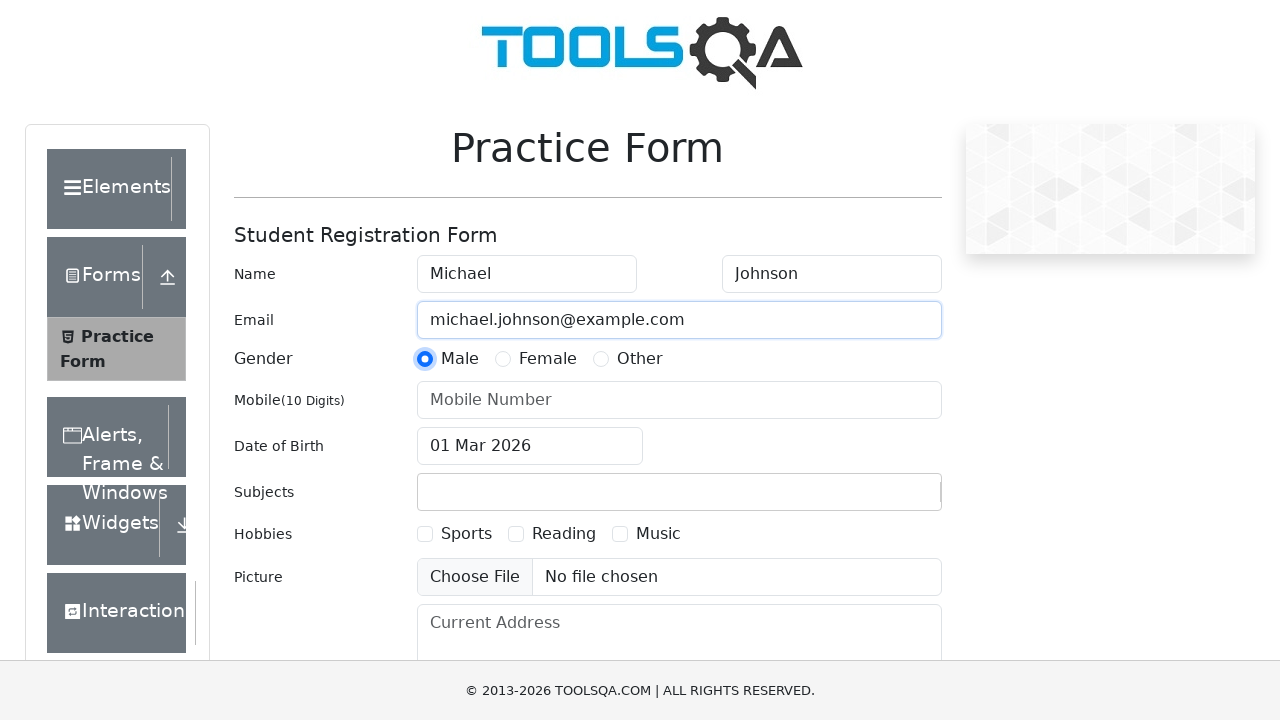

Filled mobile number field with '5551234567' on #userNumber
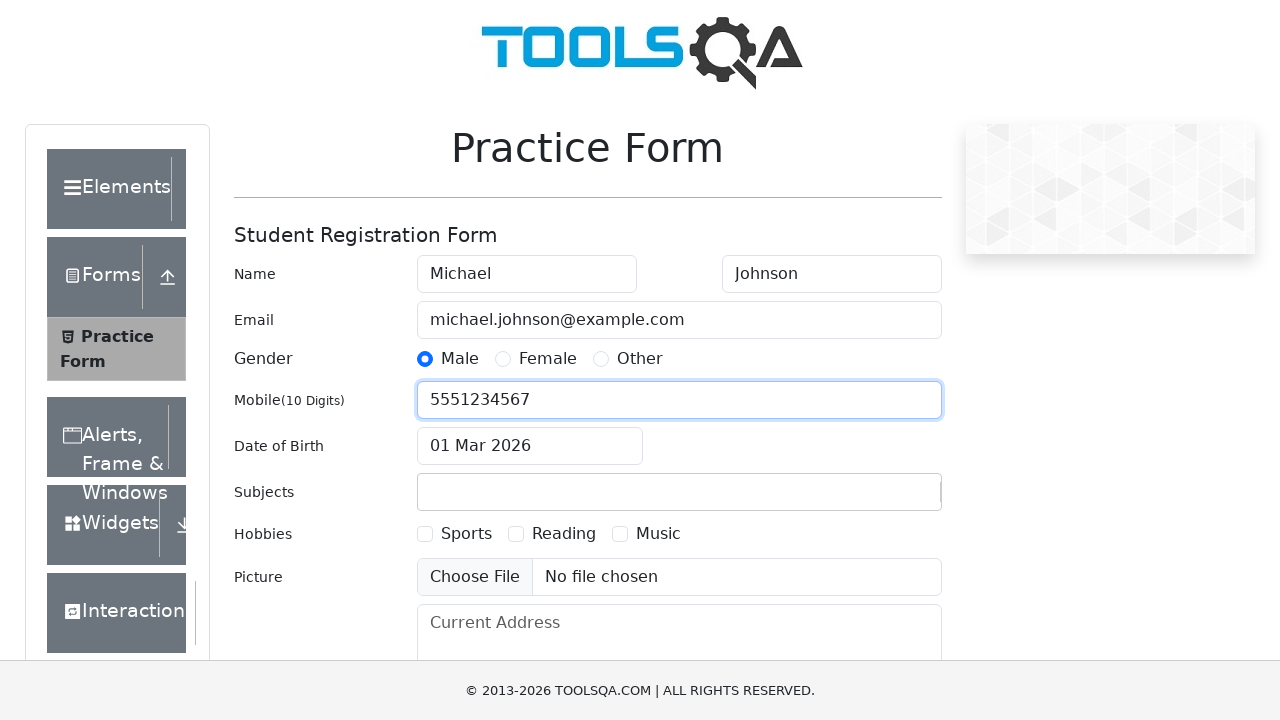

Selected Sports hobby checkbox at (466, 534) on [for='hobbies-checkbox-1']
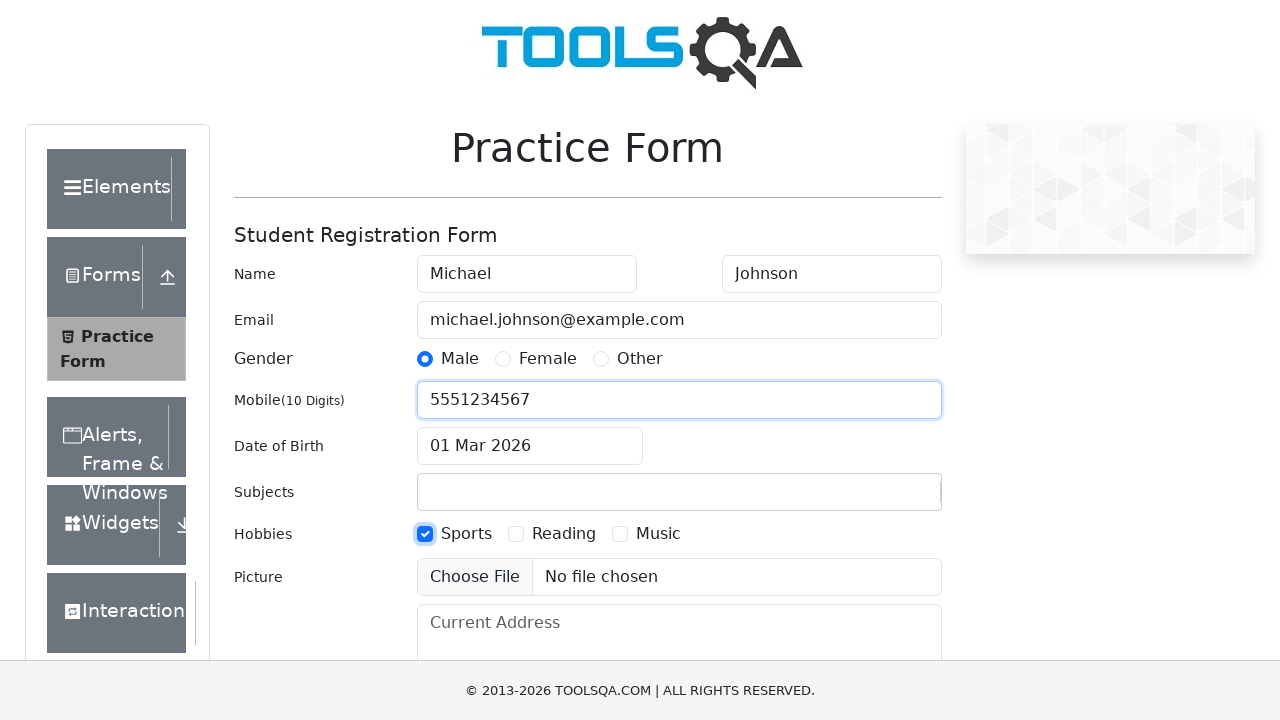

Selected Reading hobby checkbox at (564, 534) on [for='hobbies-checkbox-2']
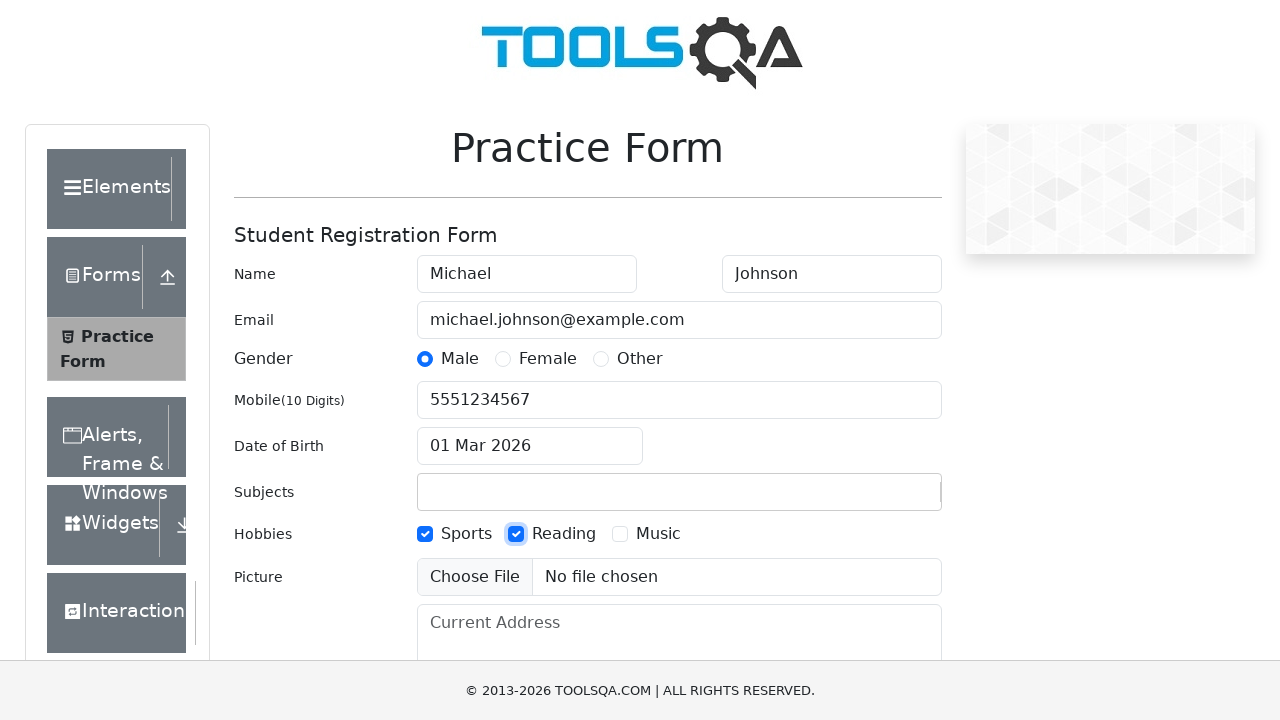

Filled current address field with '123 Oak Street, Springfield' on #currentAddress
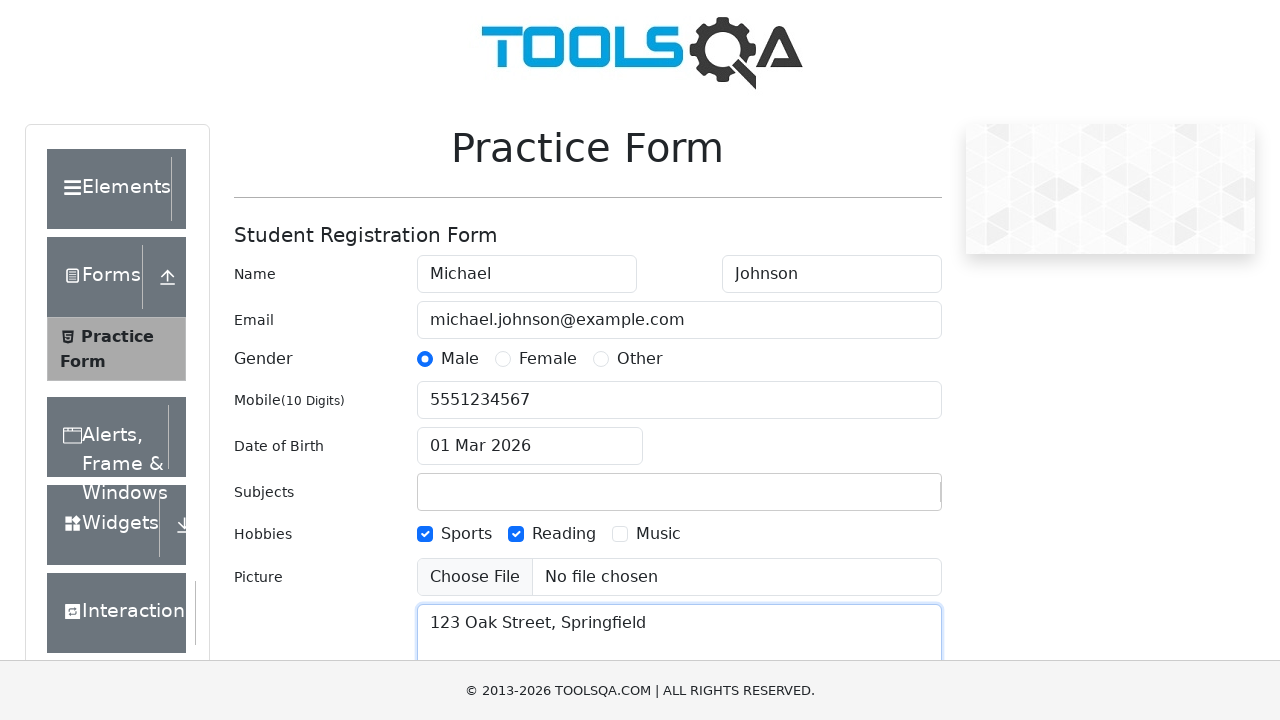

Clicked submit button to submit the form at (885, 499) on #submit
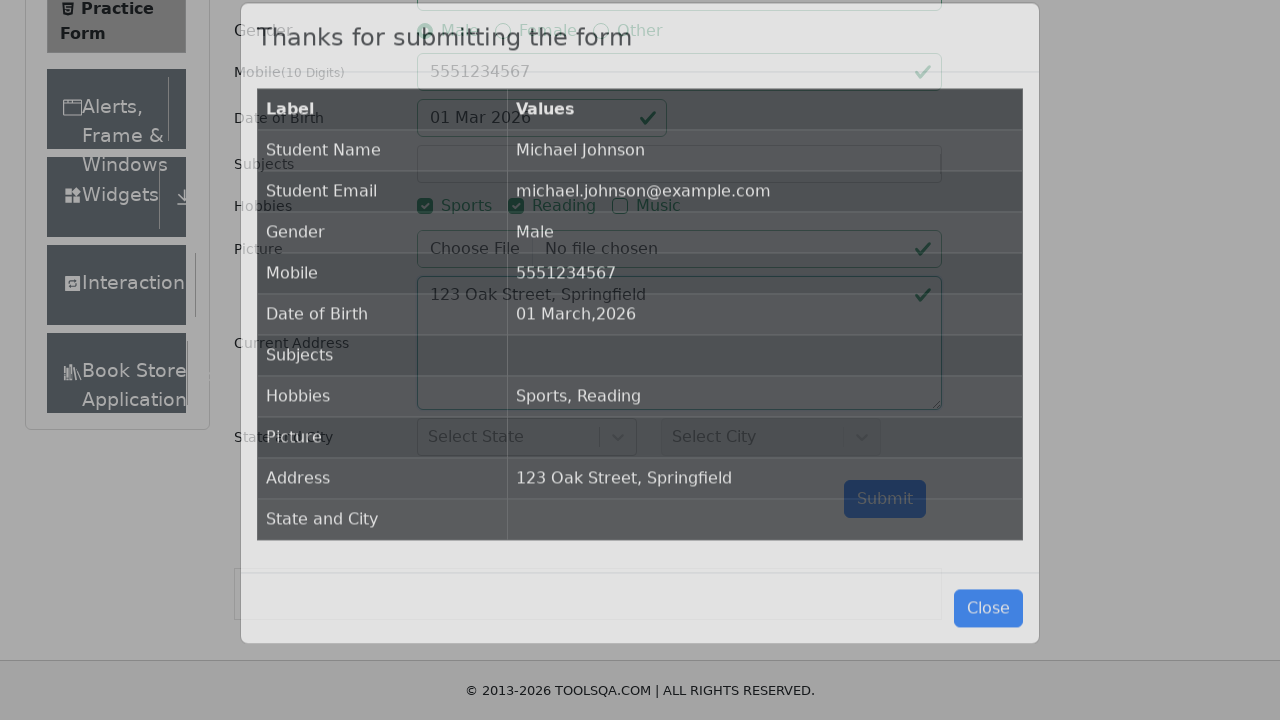

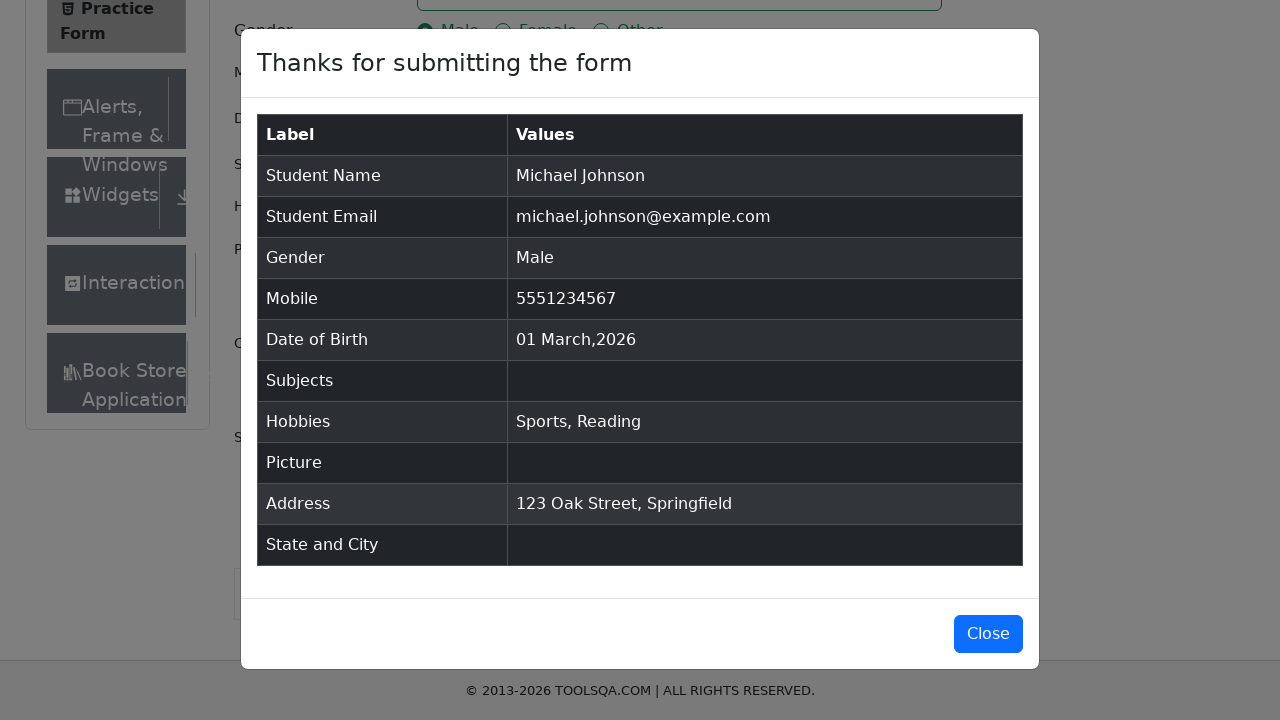